Tests the "load more" pagination functionality on RIT Dubai's directory page by clicking the load more button multiple times to load additional employee entries.

Starting URL: https://www.rit.edu/dubai/directory

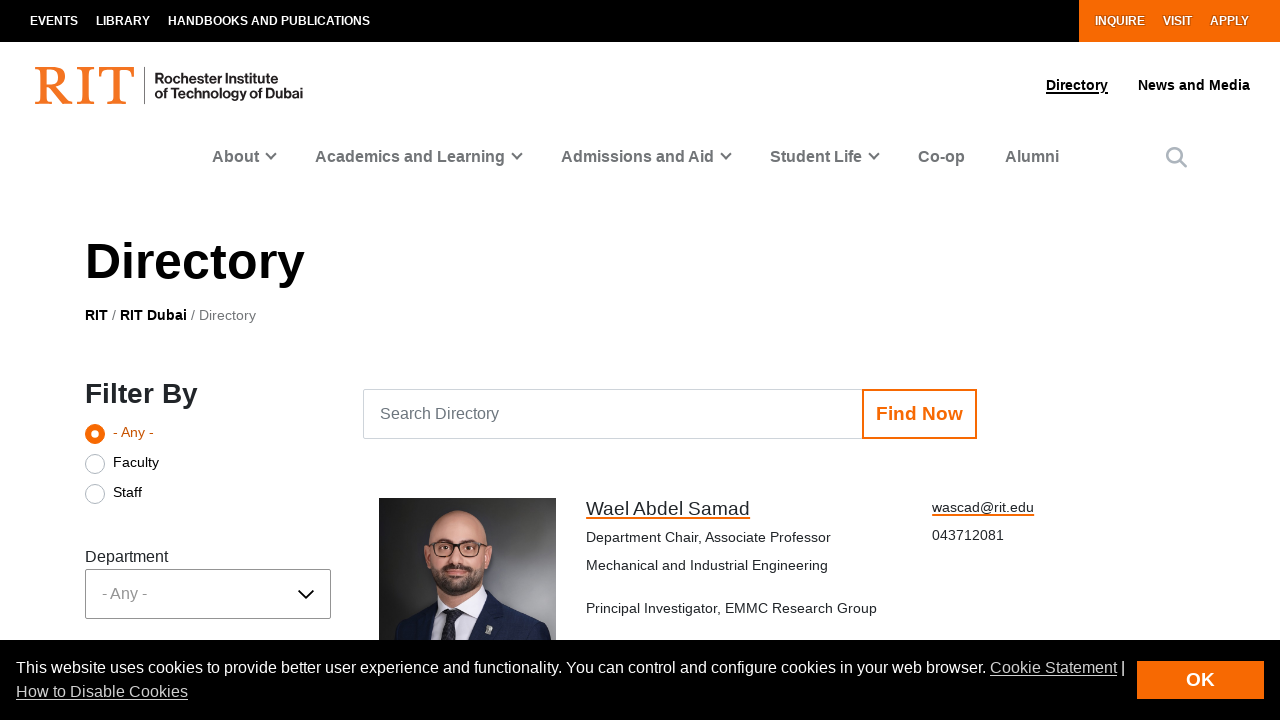

Load more button is visible
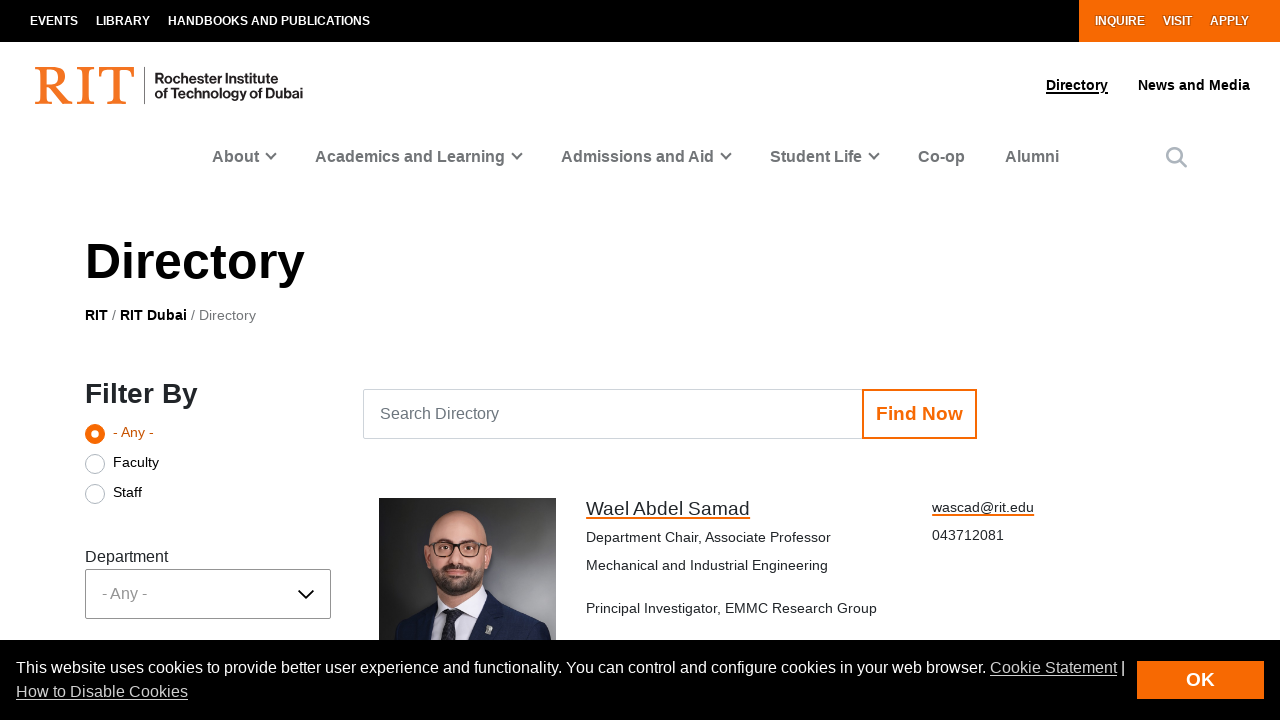

Scrolled load more button into view
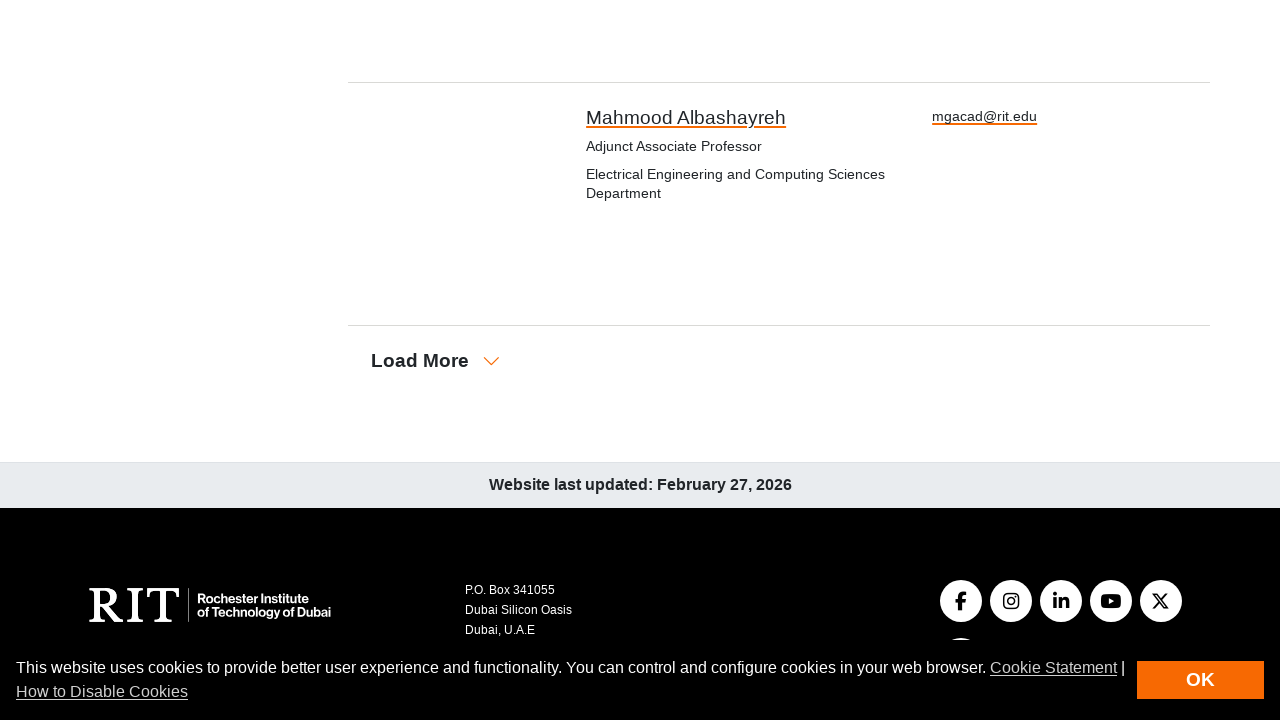

Clicked load more button (iteration 1/5) at (422, 361) on .see-more
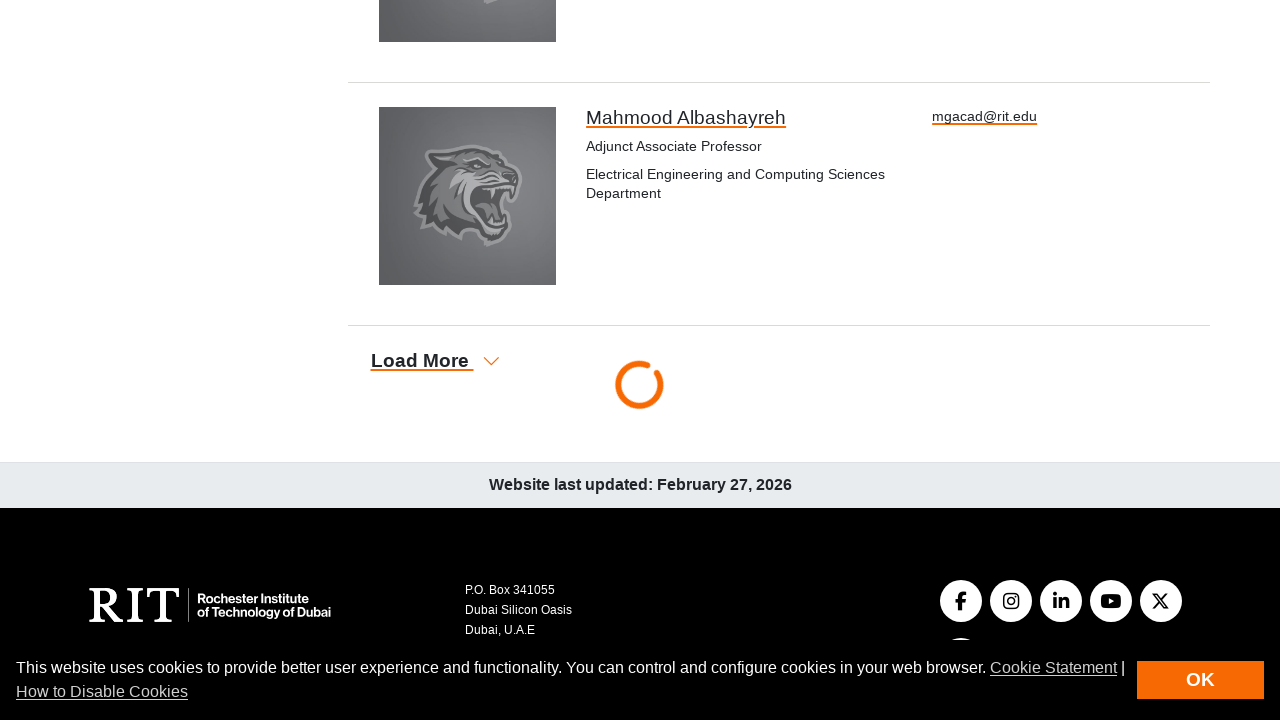

Waited for additional directory entries to load
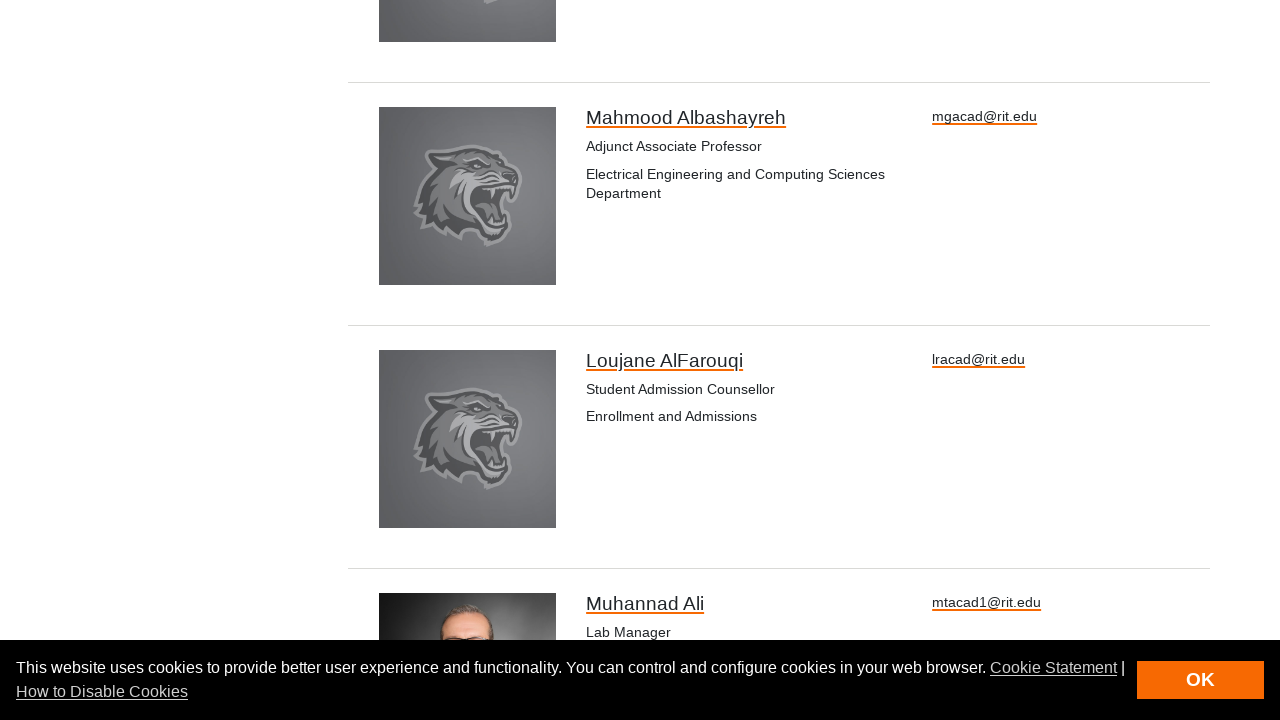

Load more button is visible
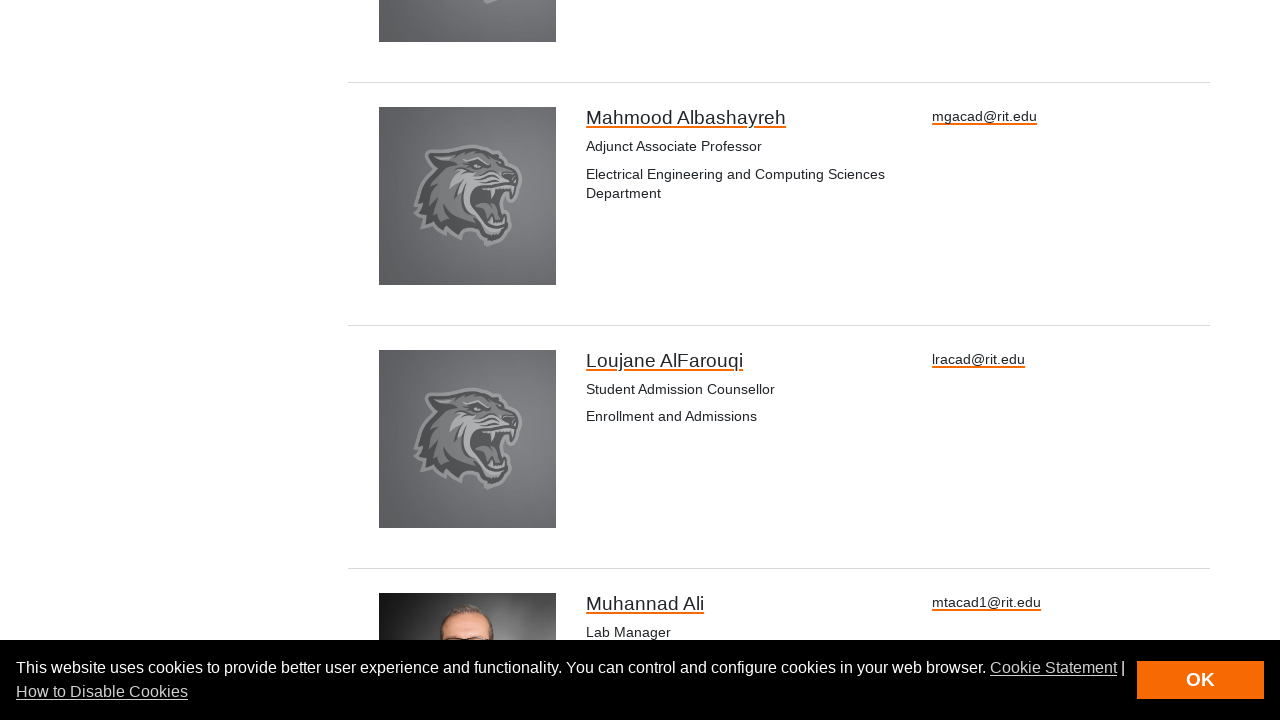

Scrolled load more button into view
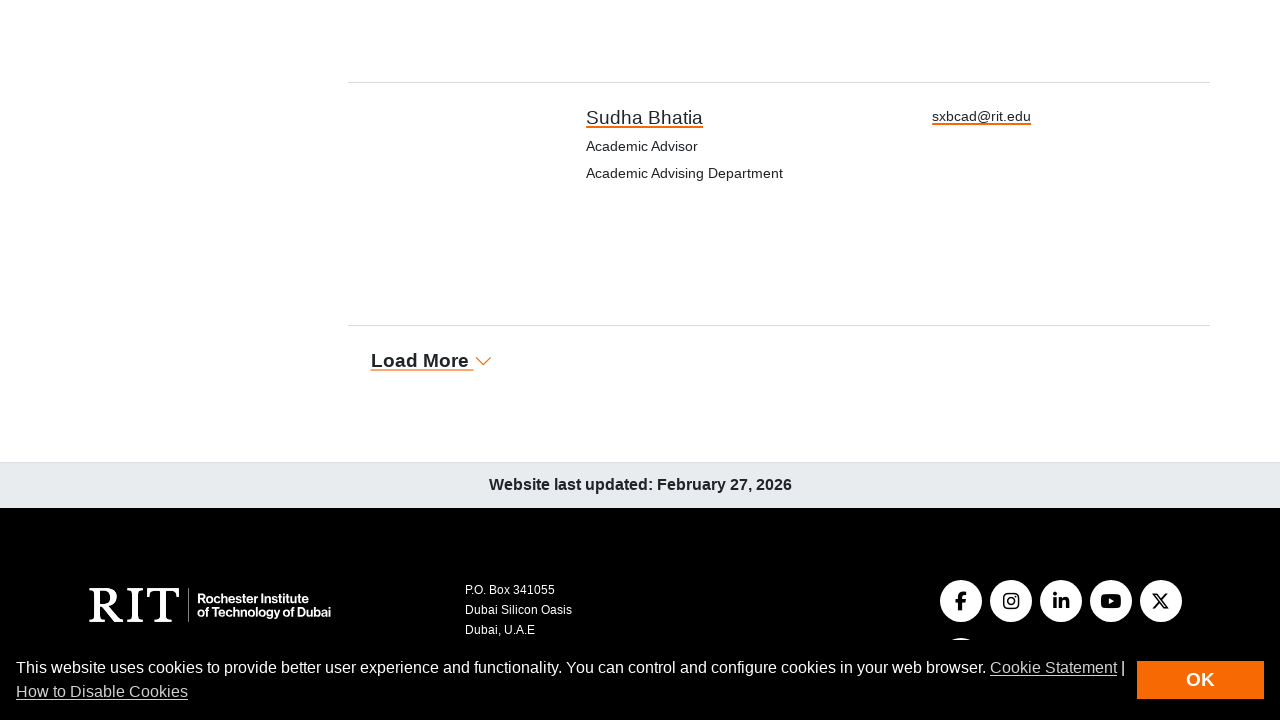

Clicked load more button (iteration 2/5) at (422, 360) on .see-more
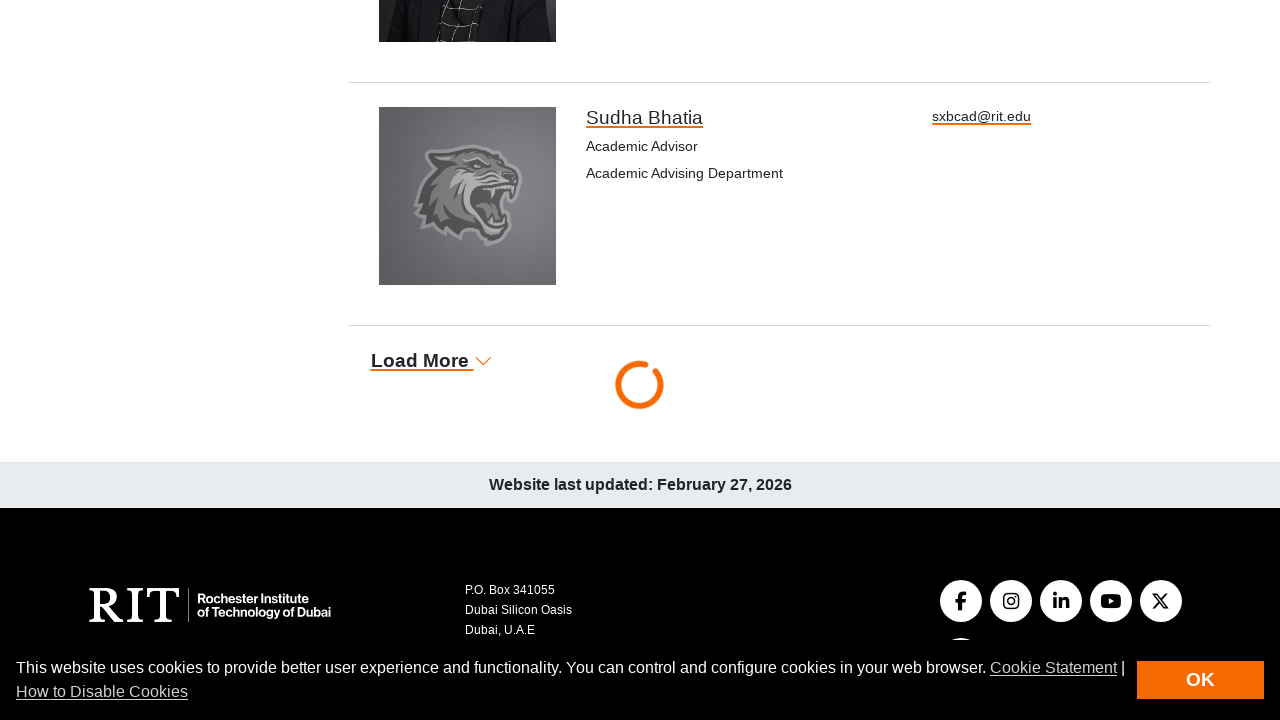

Waited for additional directory entries to load
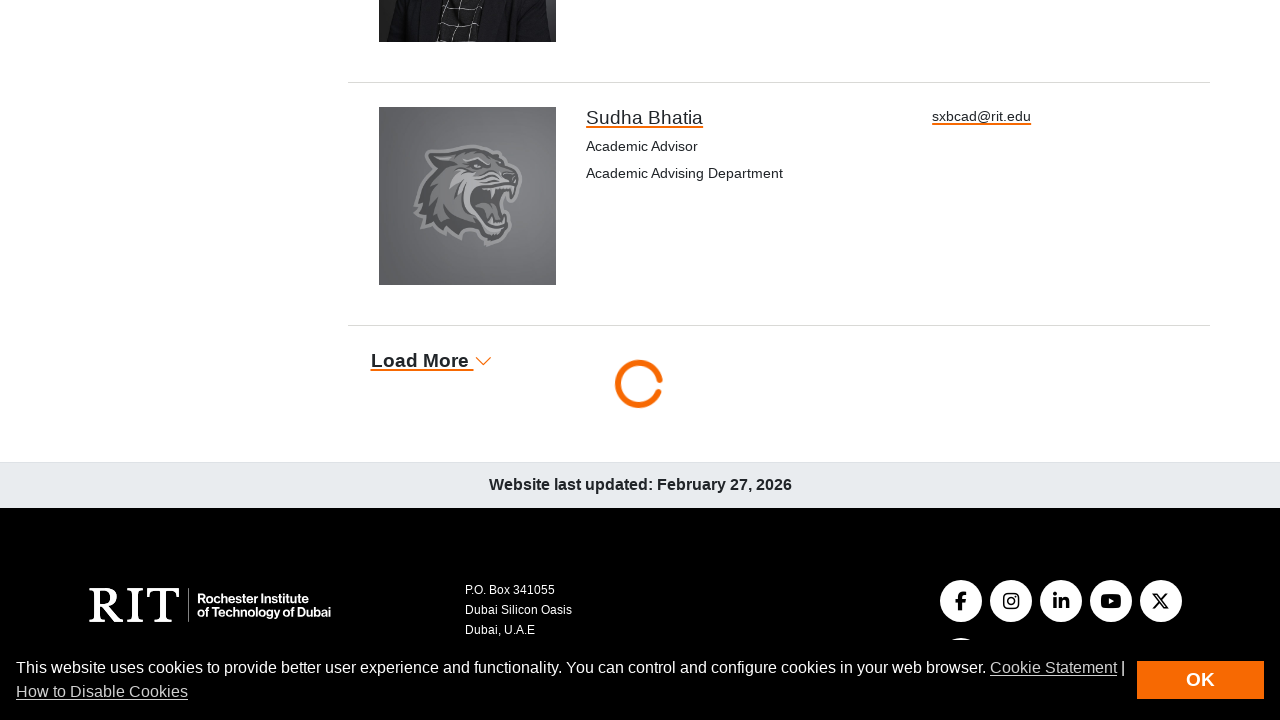

Load more button is visible
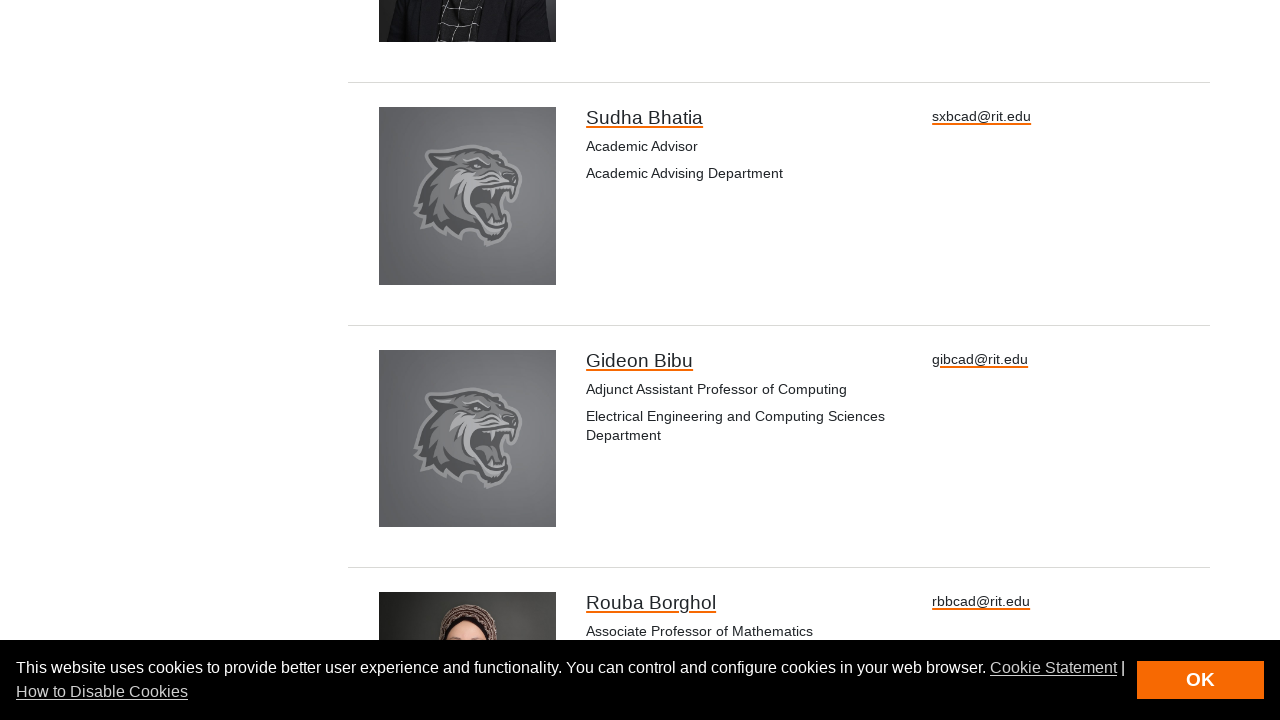

Scrolled load more button into view
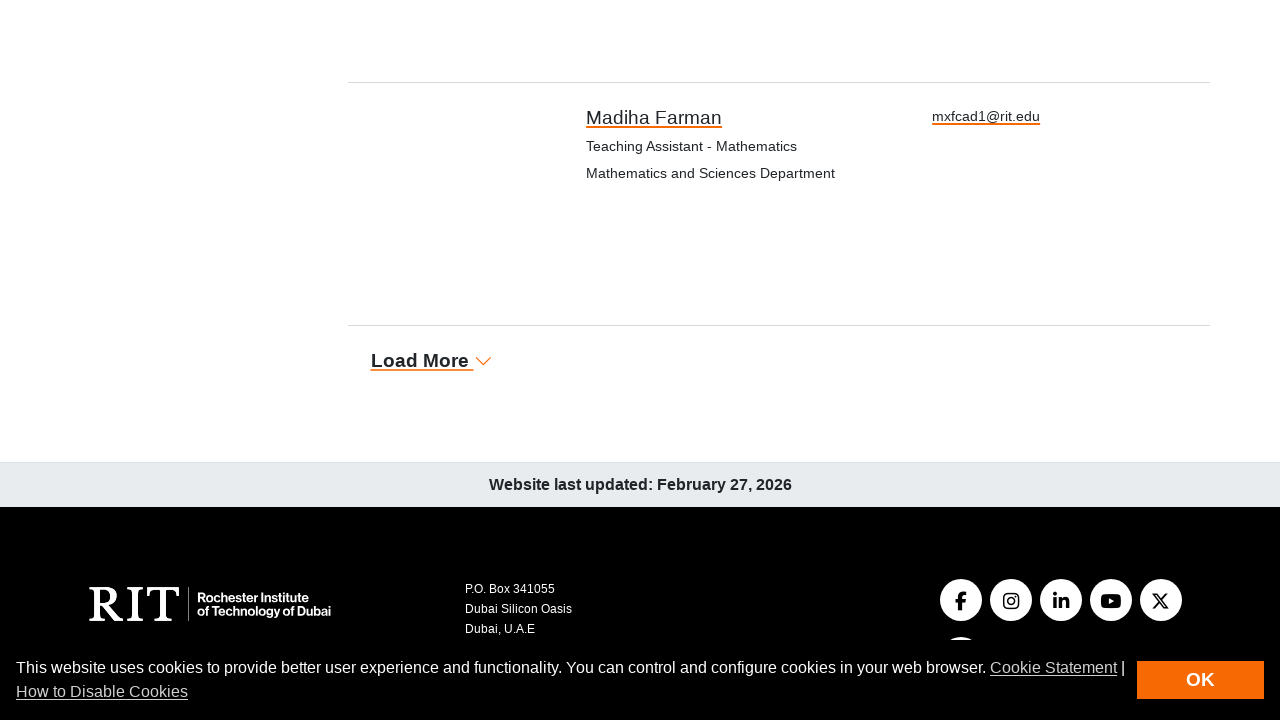

Clicked load more button (iteration 3/5) at (422, 360) on .see-more
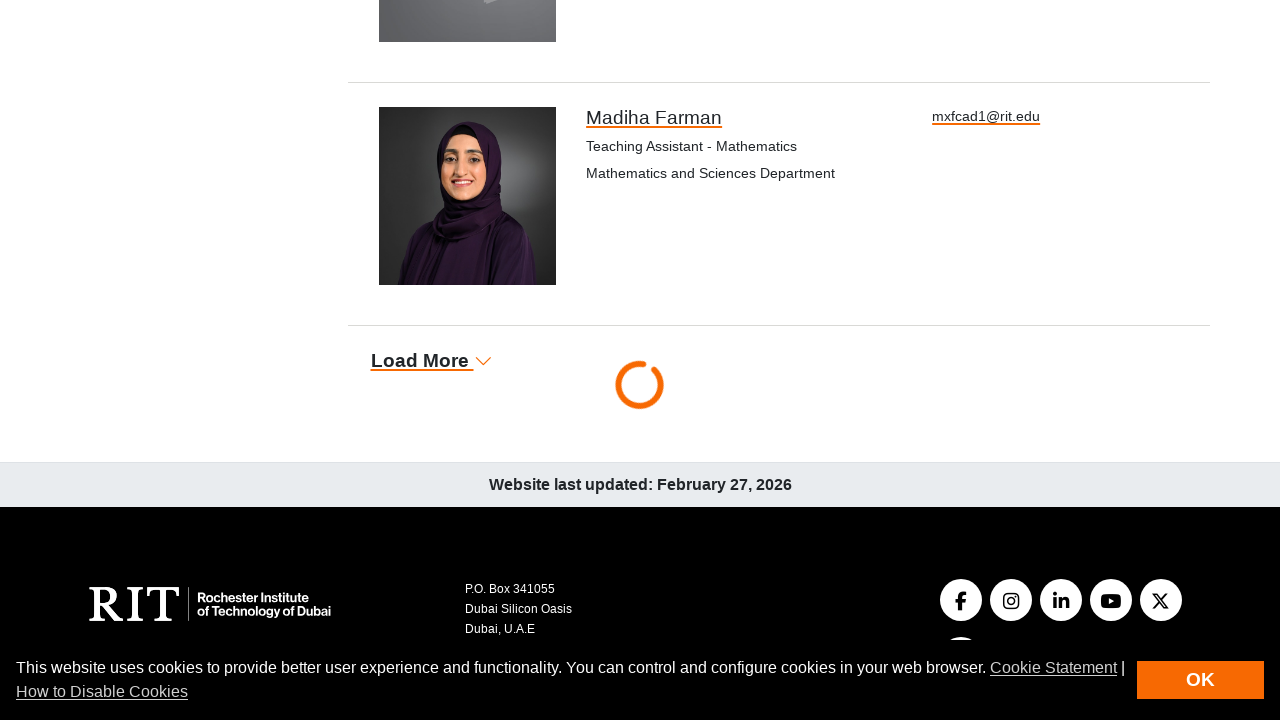

Waited for additional directory entries to load
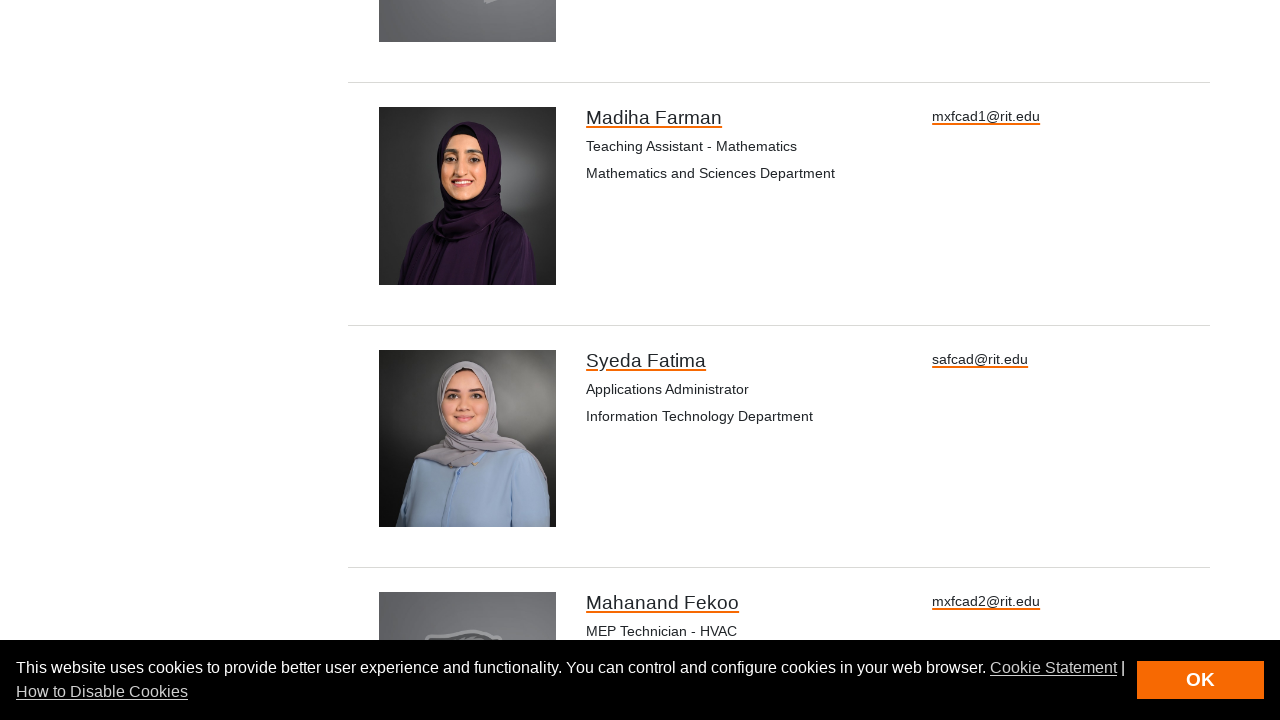

Load more button is visible
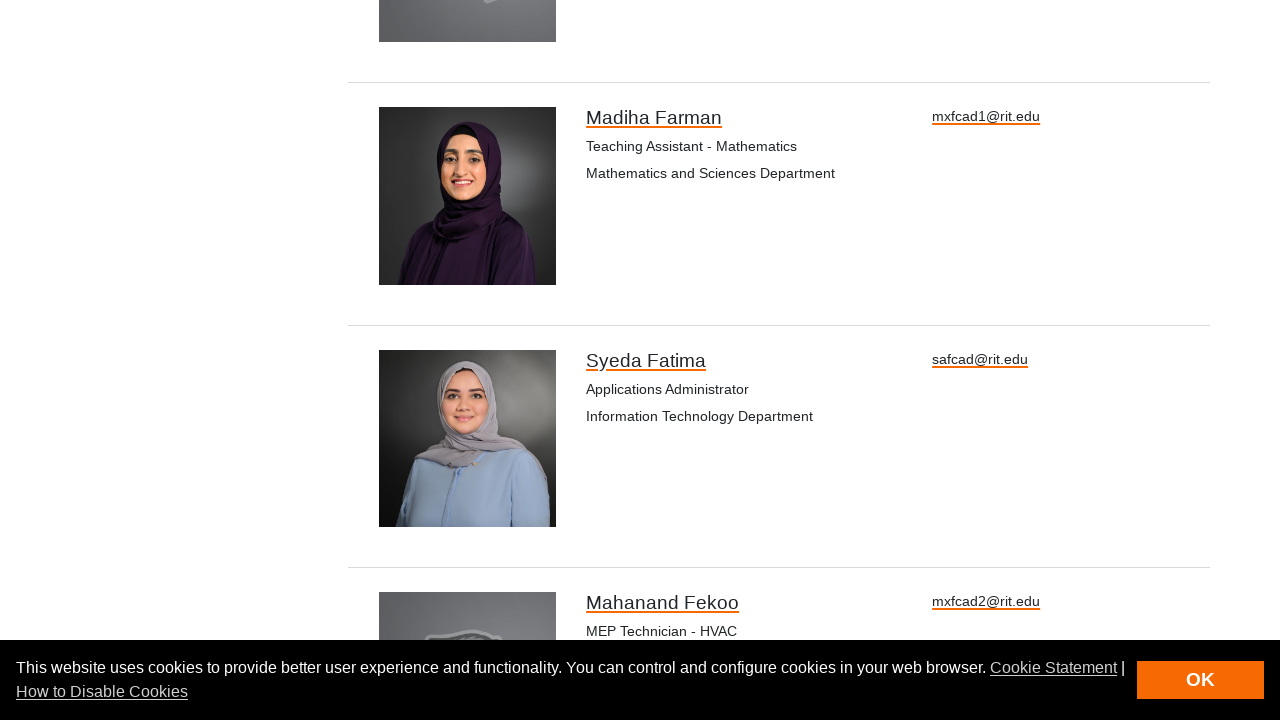

Scrolled load more button into view
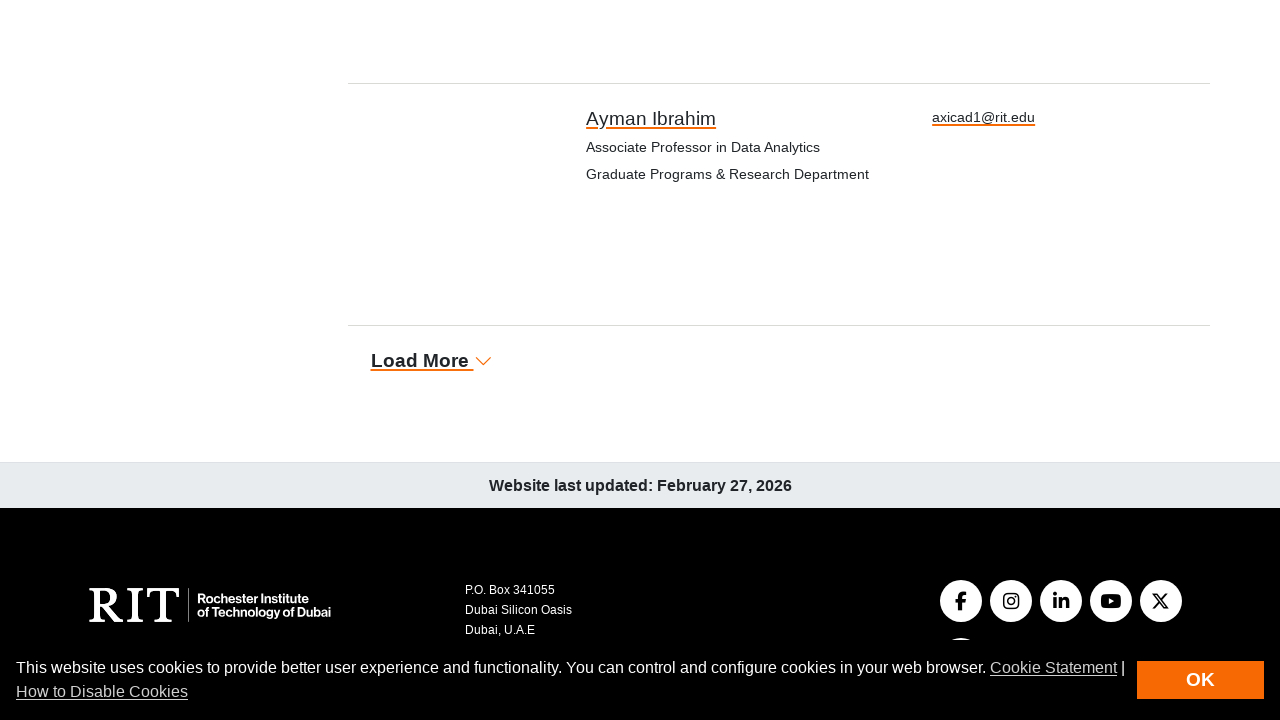

Clicked load more button (iteration 4/5) at (422, 361) on .see-more
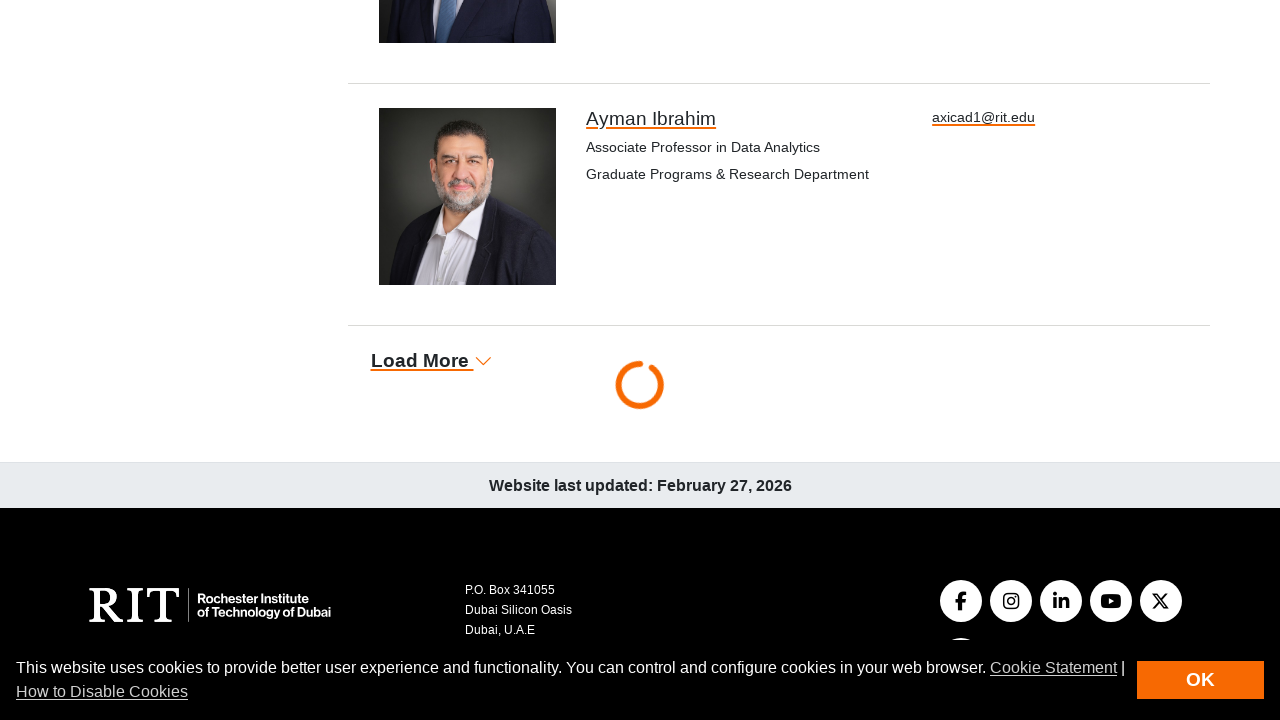

Waited for additional directory entries to load
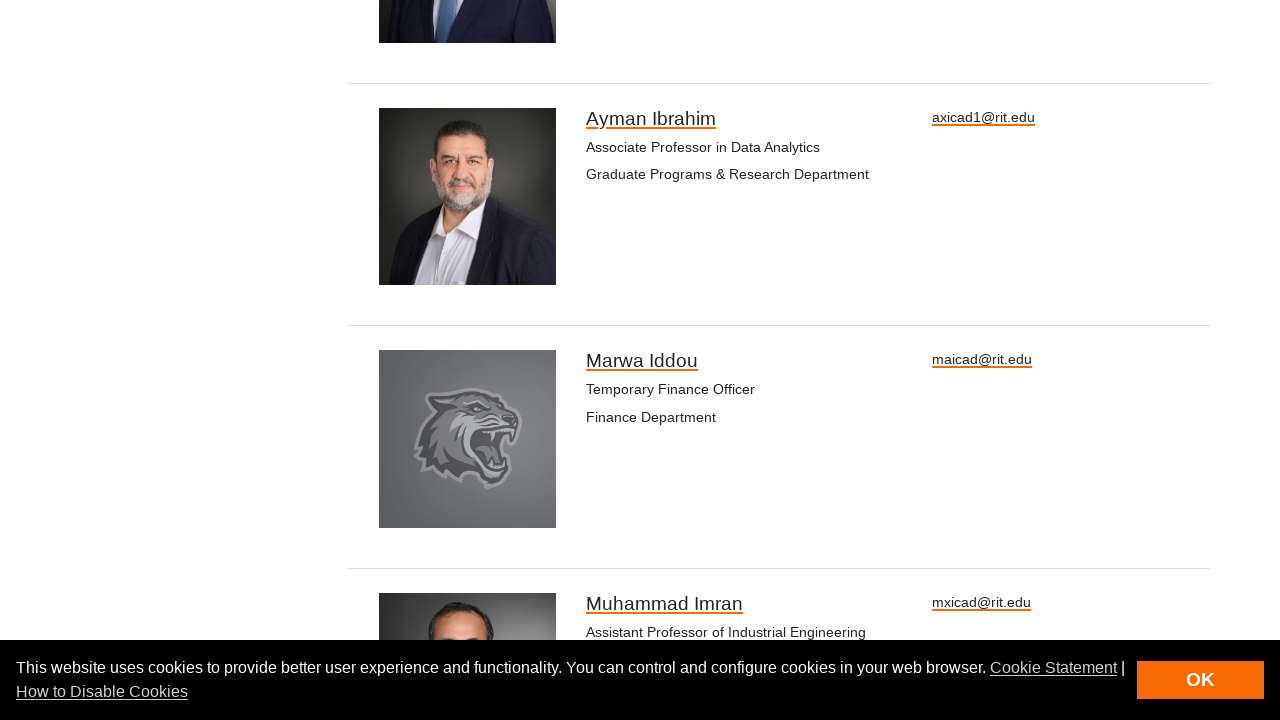

Load more button is visible
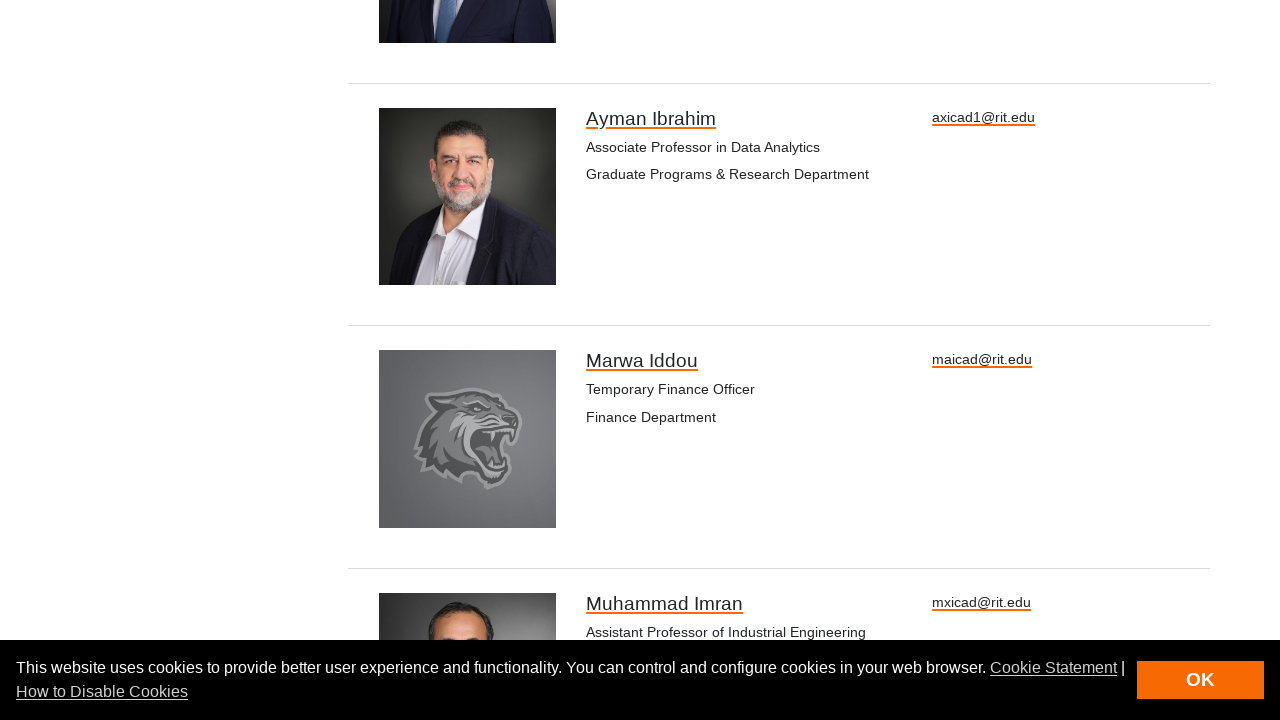

Scrolled load more button into view
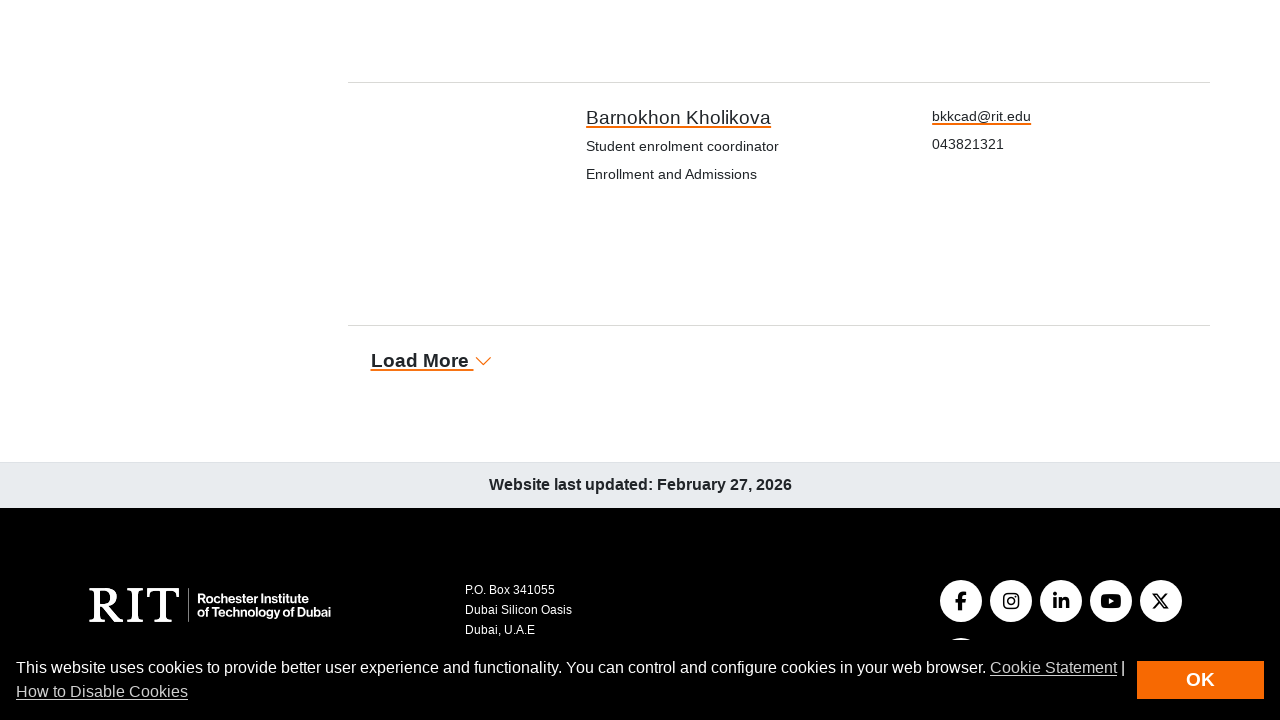

Clicked load more button (iteration 5/5) at (422, 361) on .see-more
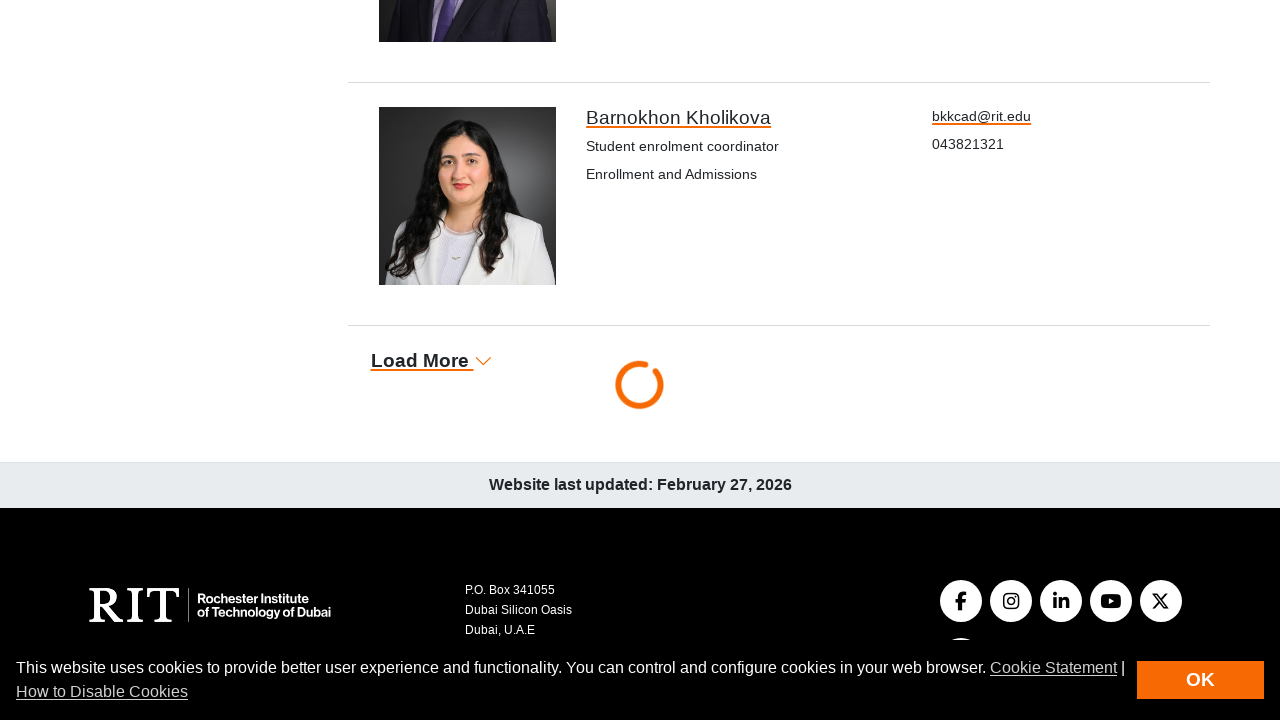

Waited for additional directory entries to load
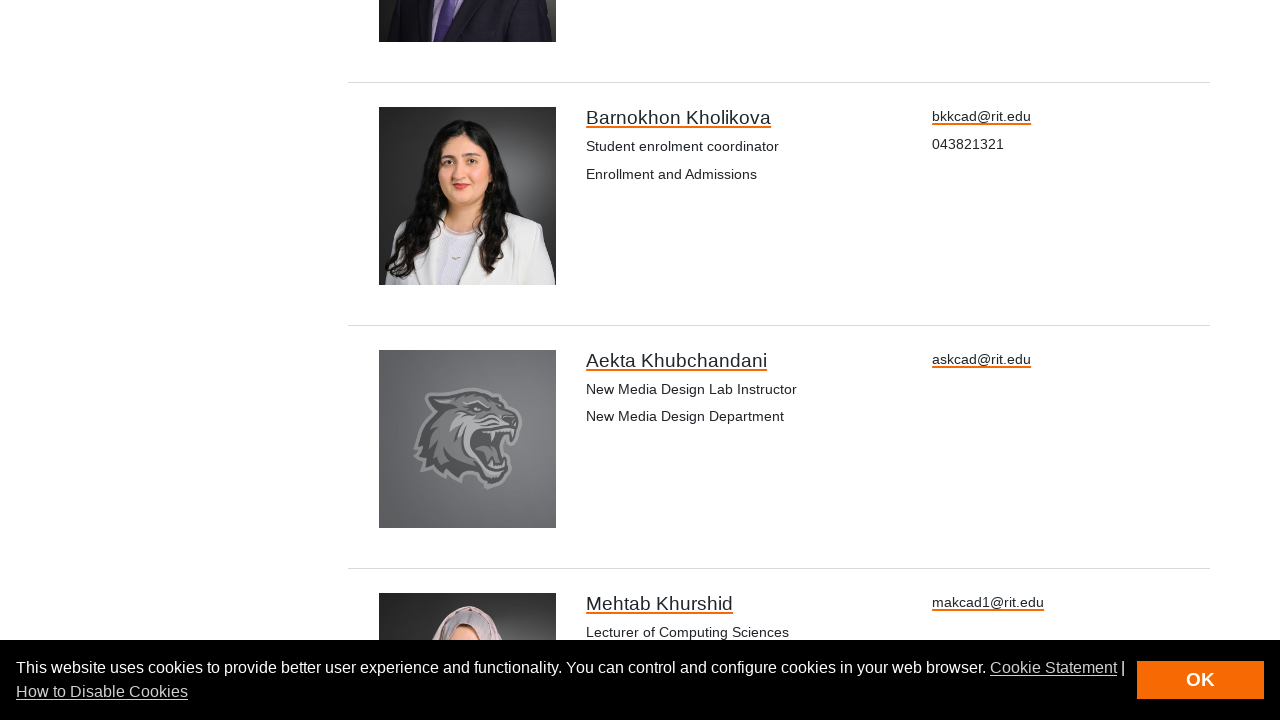

Verified directory entries are loaded
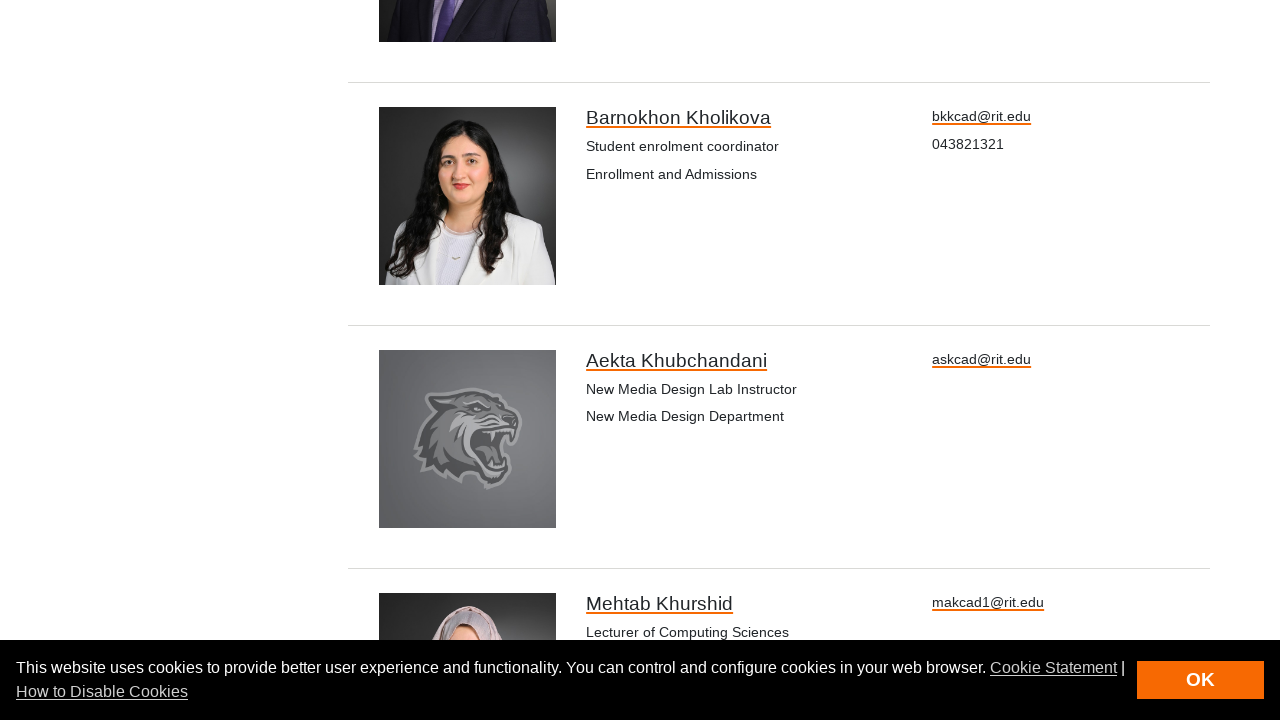

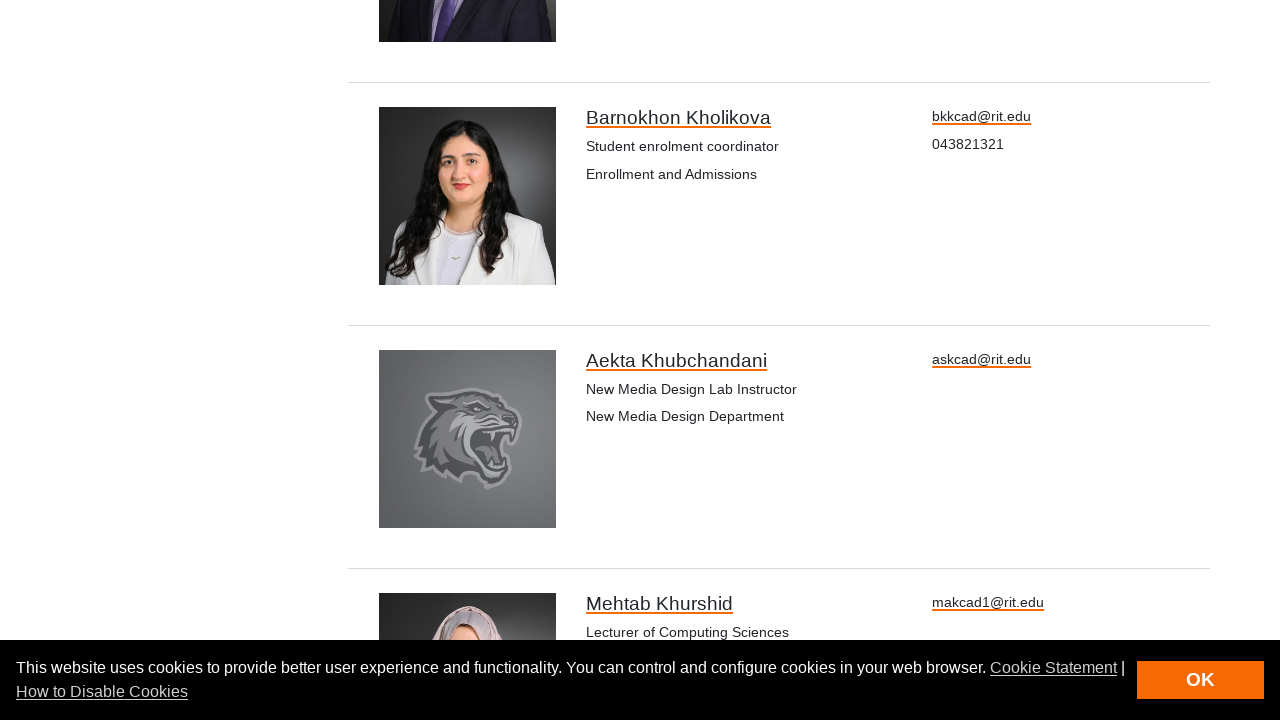